Tests JavaScript alert handling by clicking a button that triggers an alert dialog and then accepting the alert

Starting URL: http://www.echoecho.com/javascript4.htm

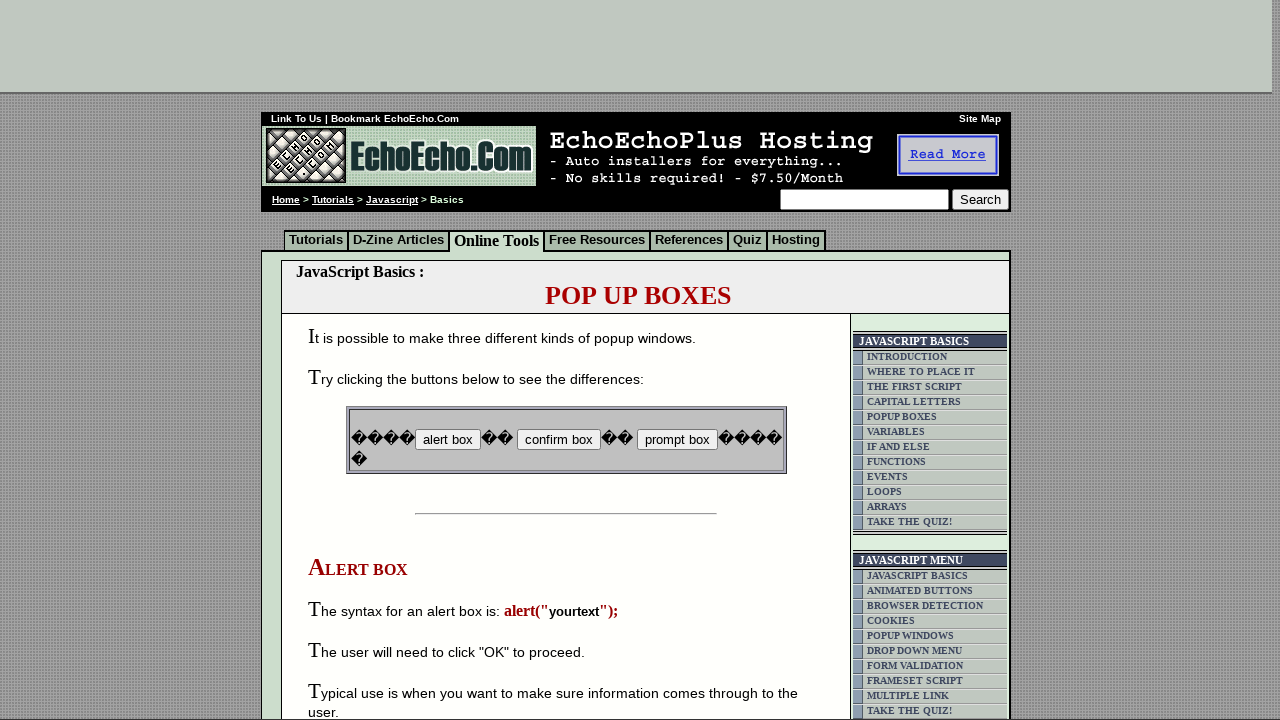

Clicked button that triggers JavaScript alert dialog at (448, 440) on input[name='B1']
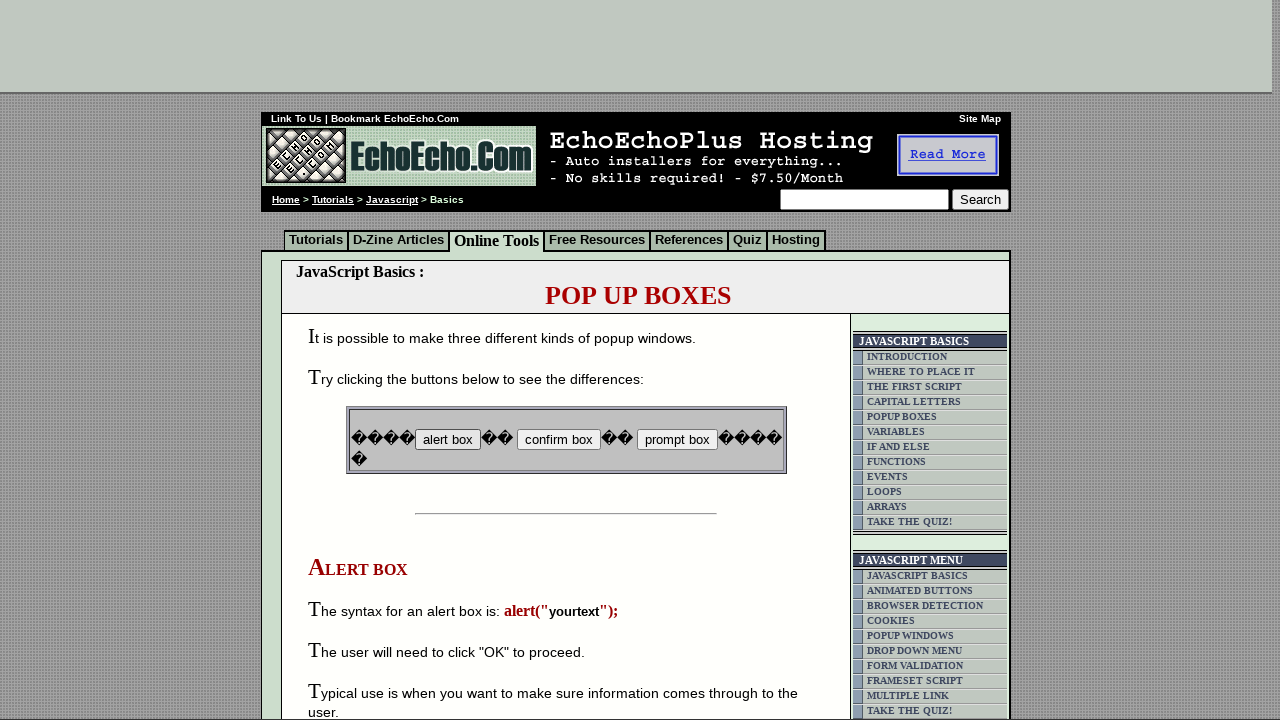

Set up dialog handler and accepted the alert
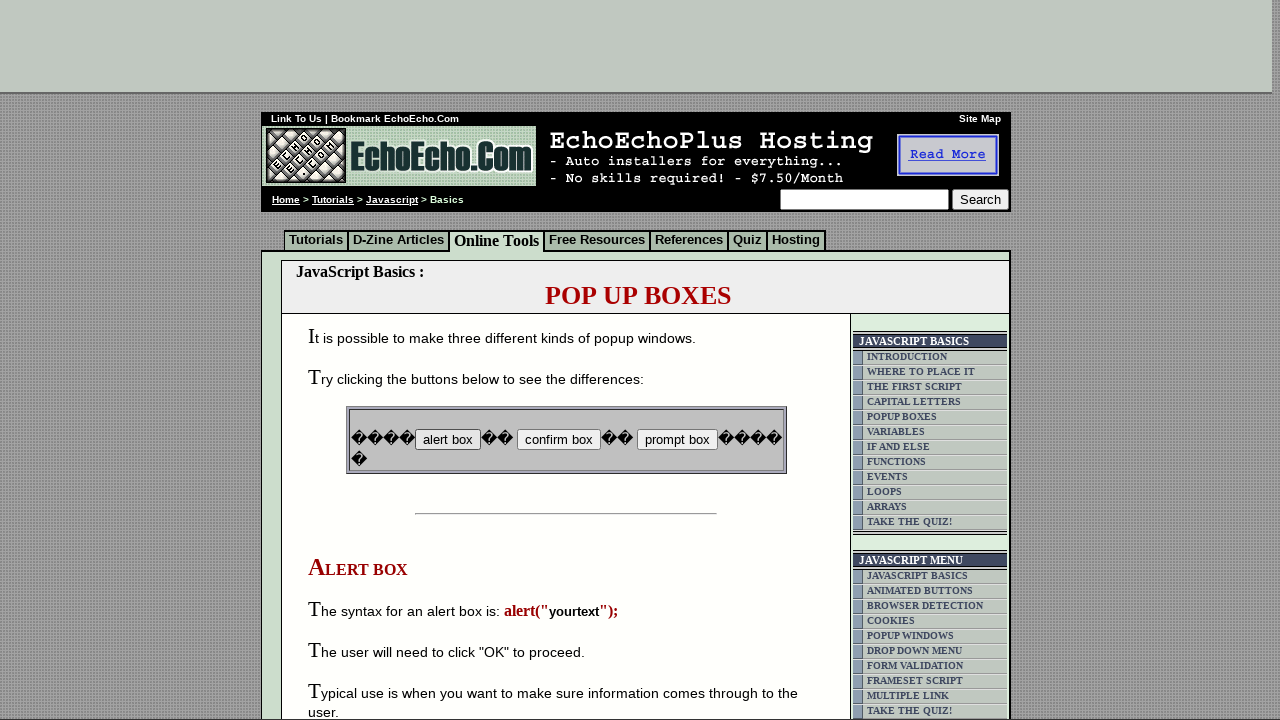

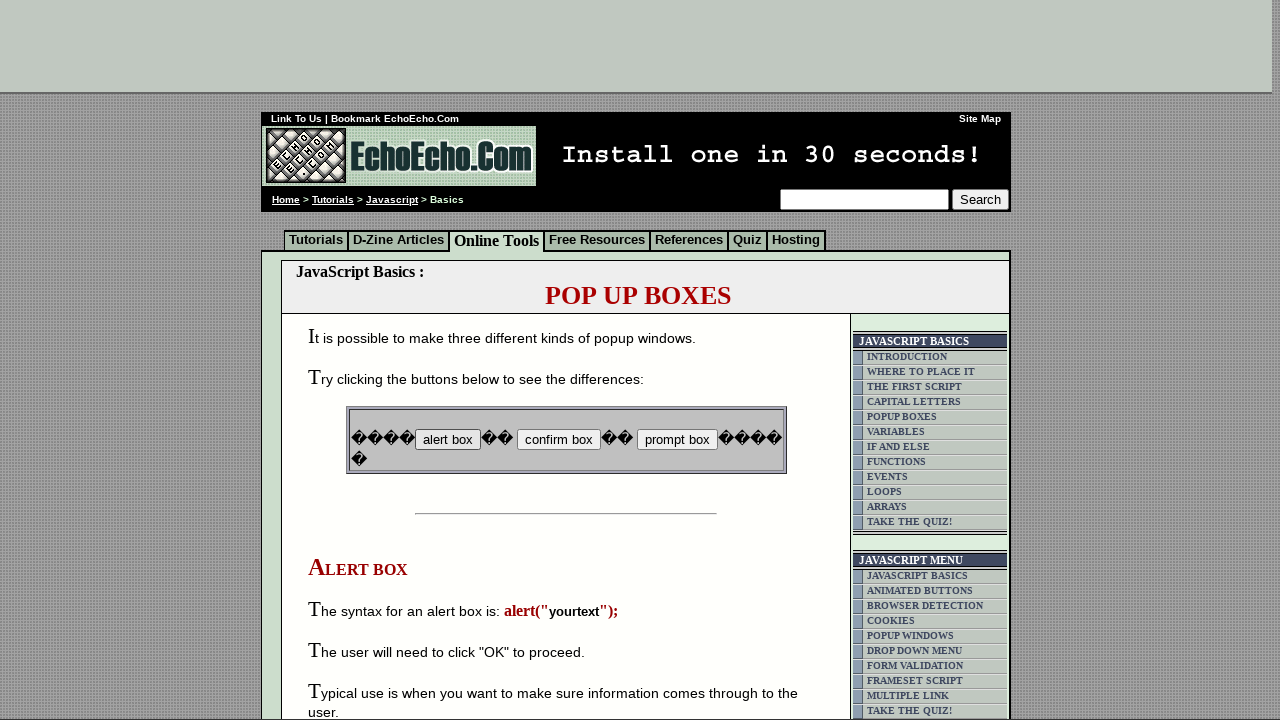